Tests pressing the space key on a specific element and verifies the page displays the correct key press result

Starting URL: http://the-internet.herokuapp.com/key_presses

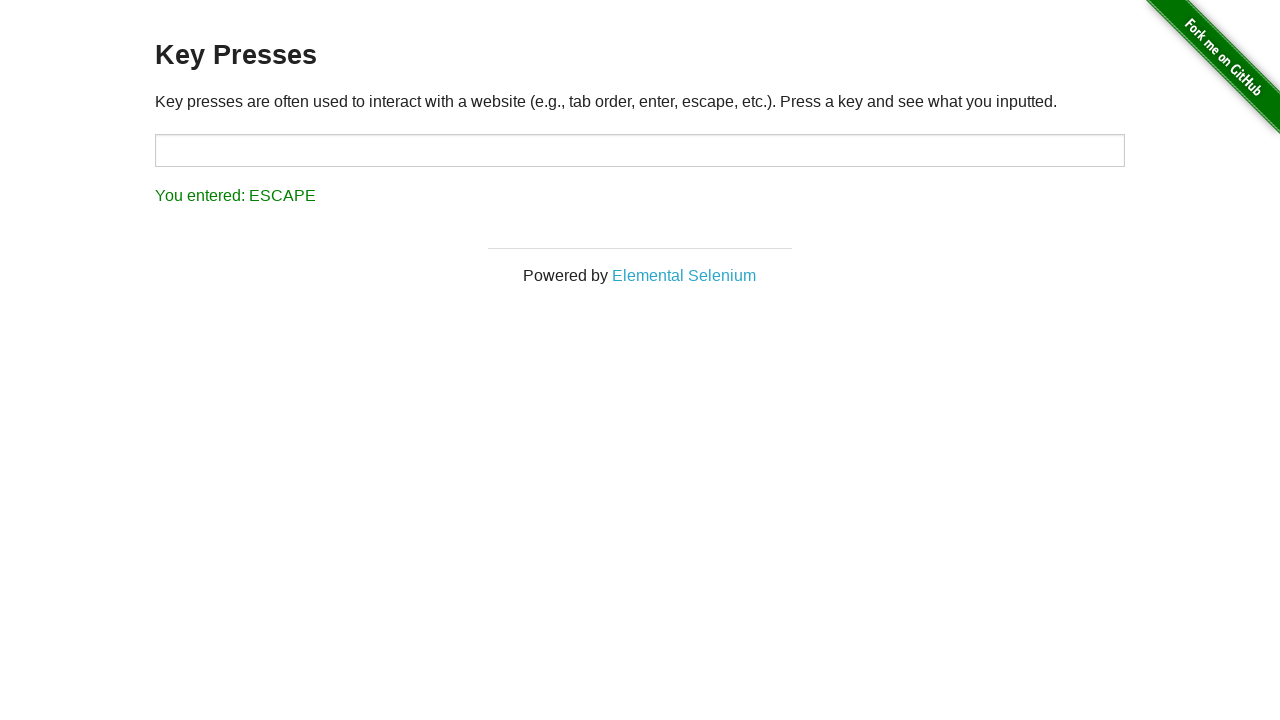

Pressed Space key on target element on #target
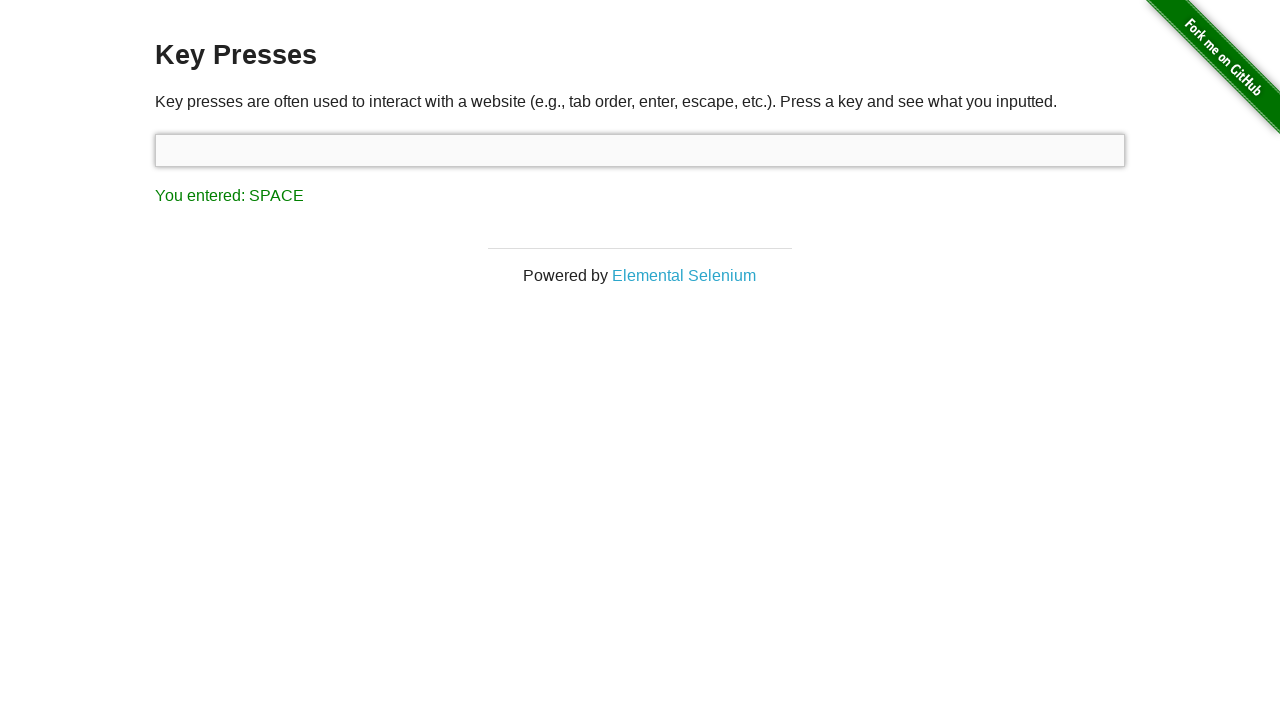

Result element loaded after Space key press
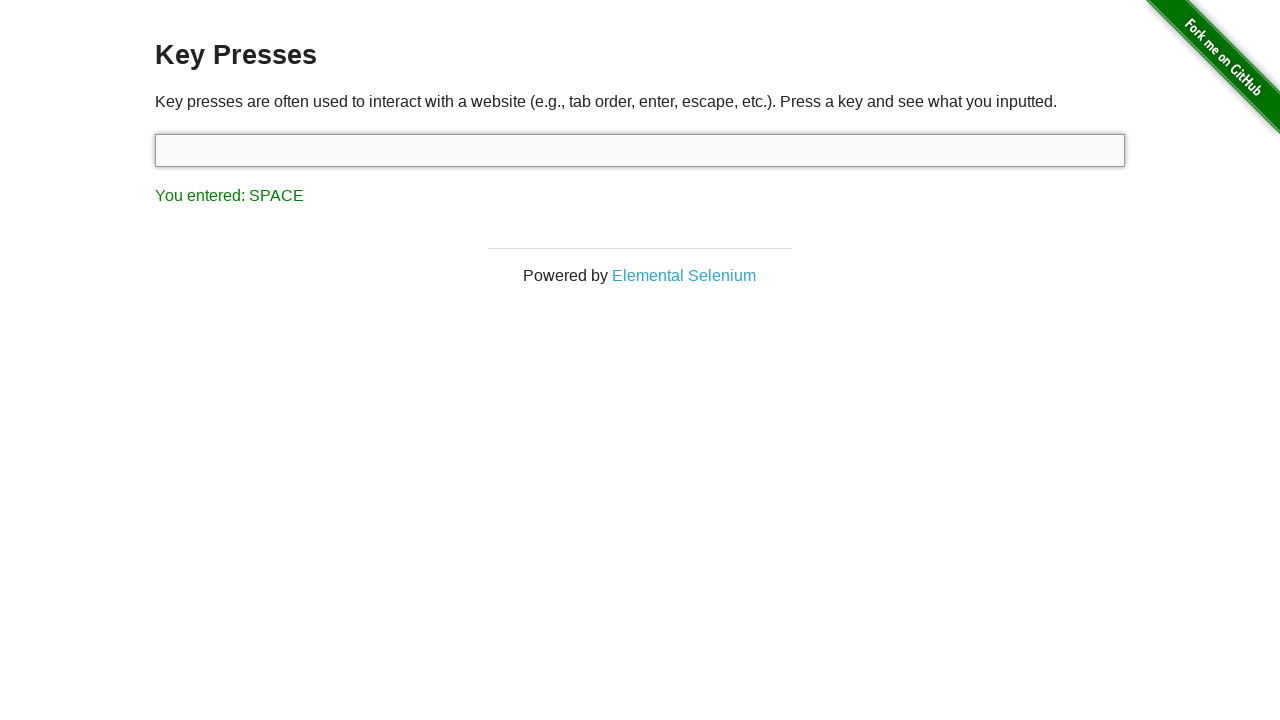

Retrieved result text content
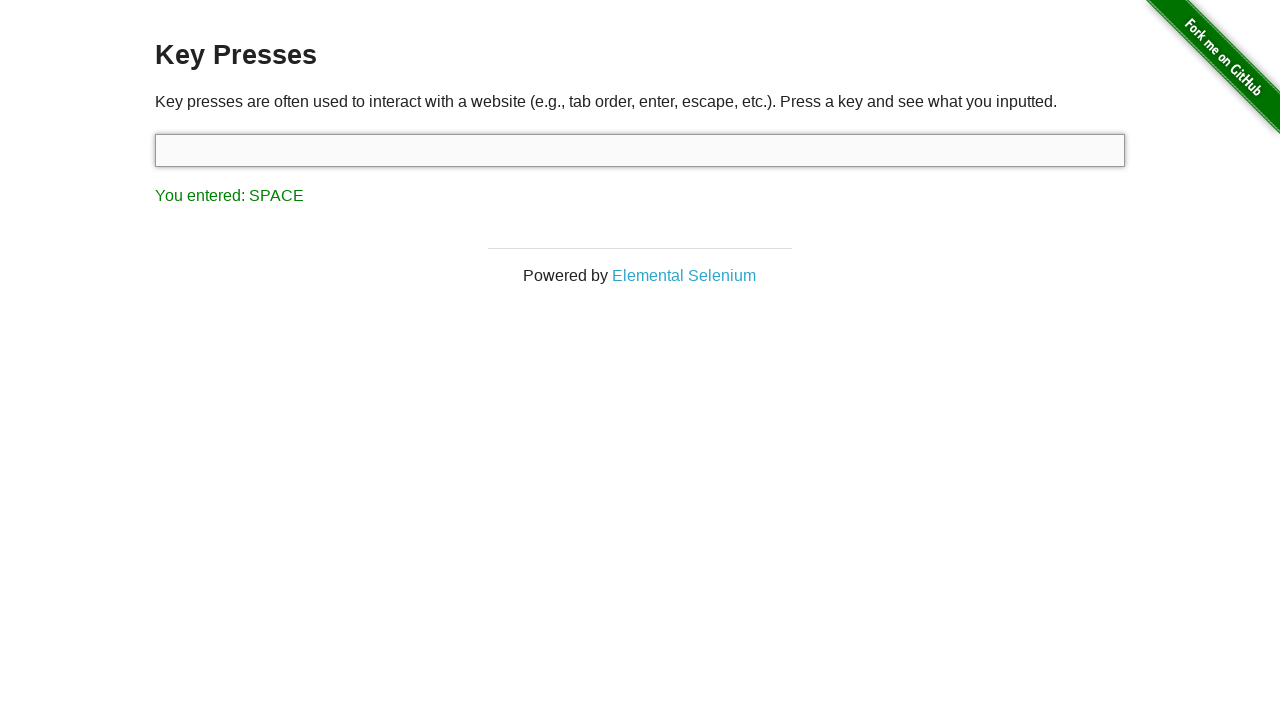

Verified result displays correct key press: SPACE
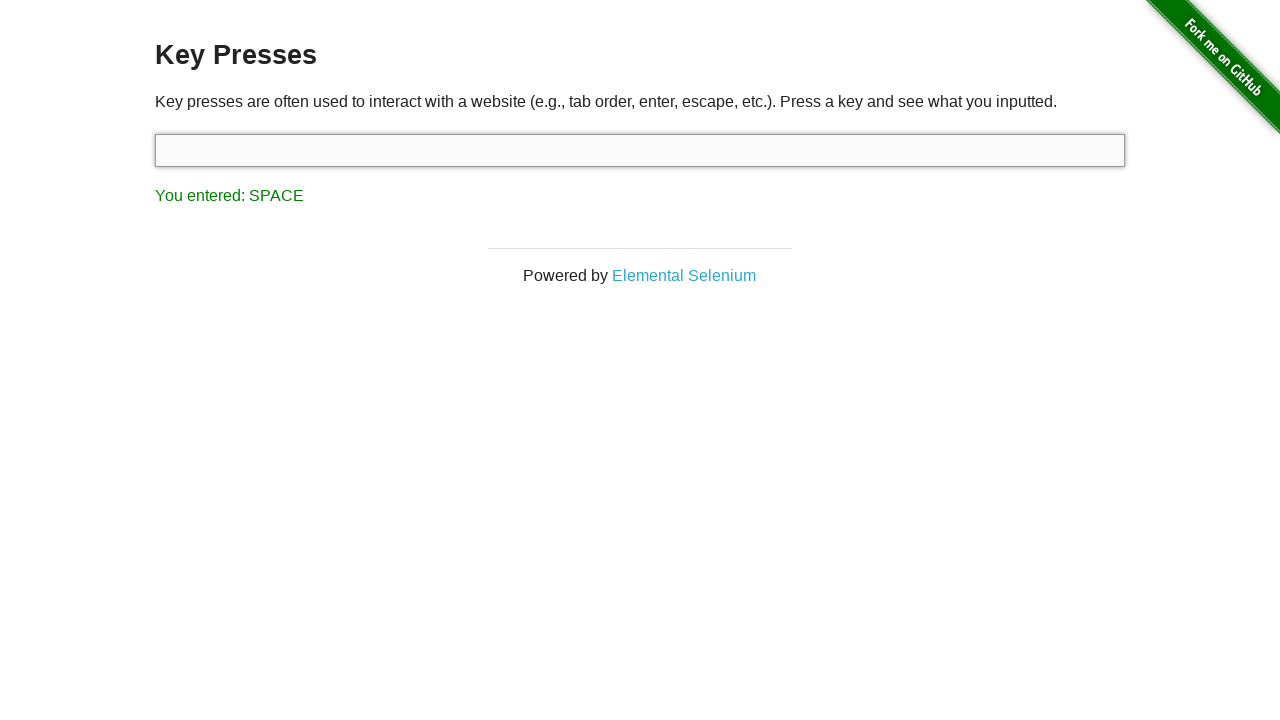

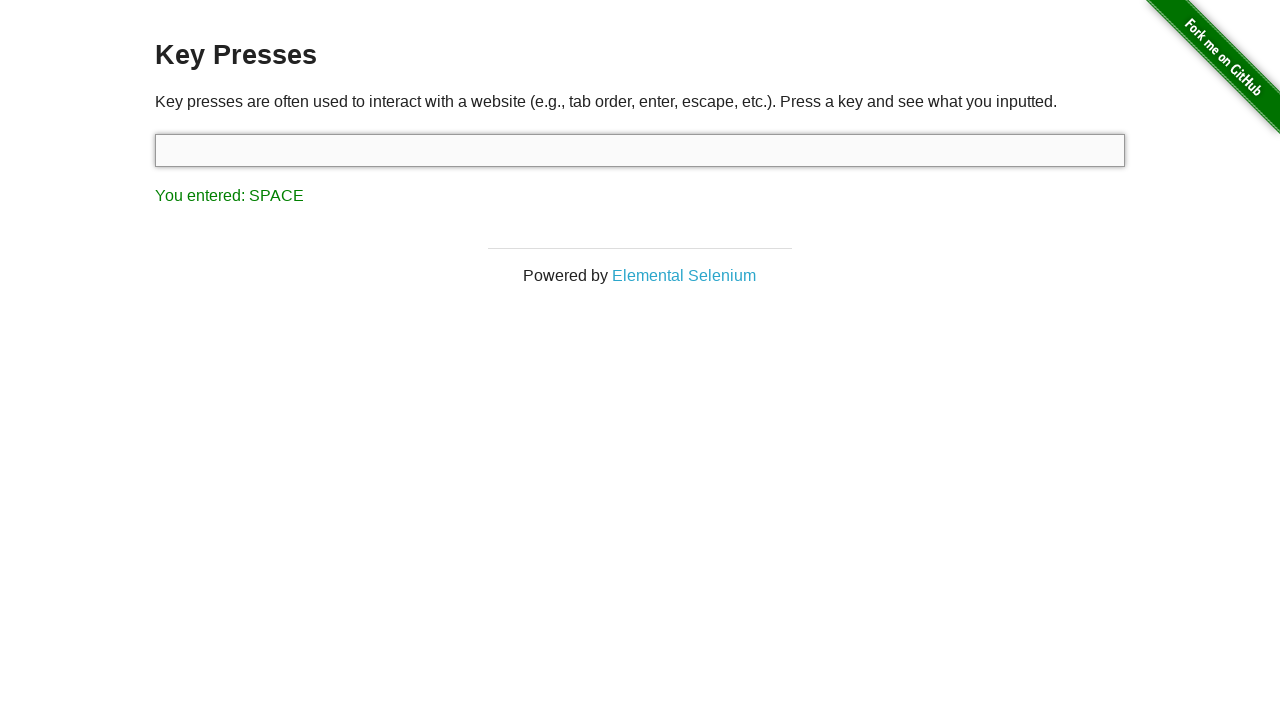